Tests that an image shifts position after clicking a link by comparing CSS left property values before and after the click

Starting URL: http://the-internet.herokuapp.com/shifting_content/image

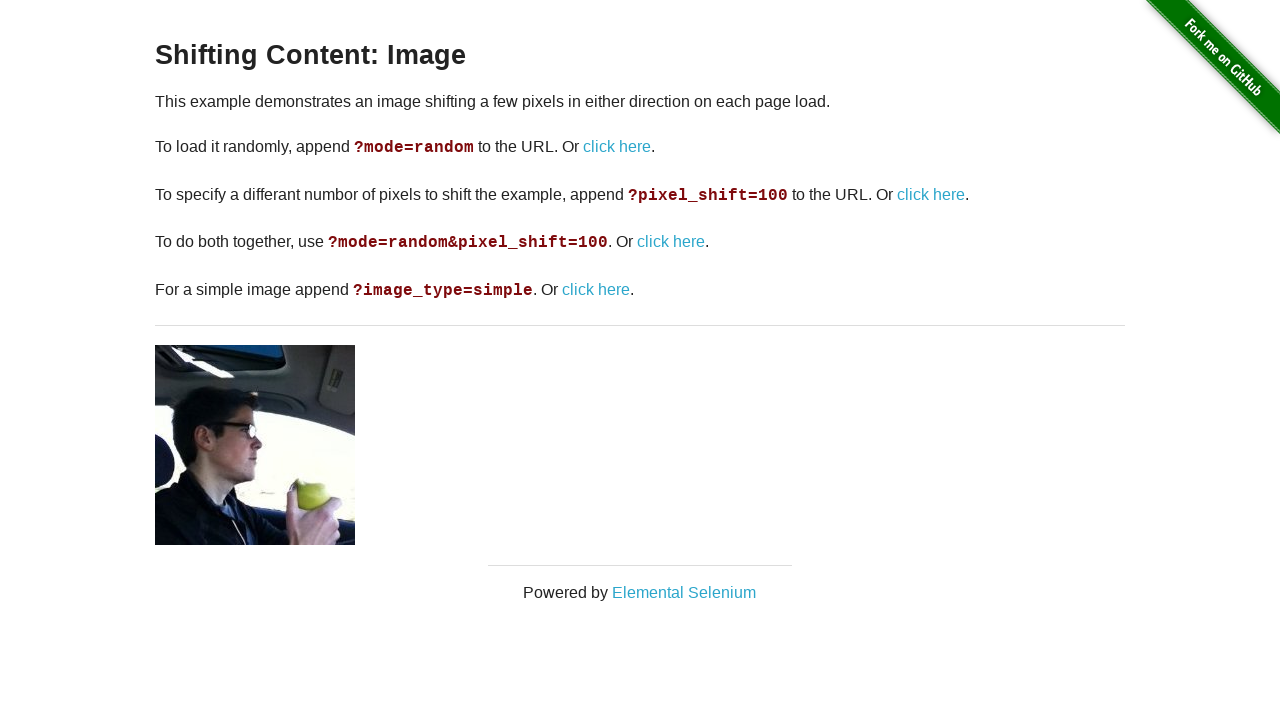

Retrieved initial CSS left property value of shifting image
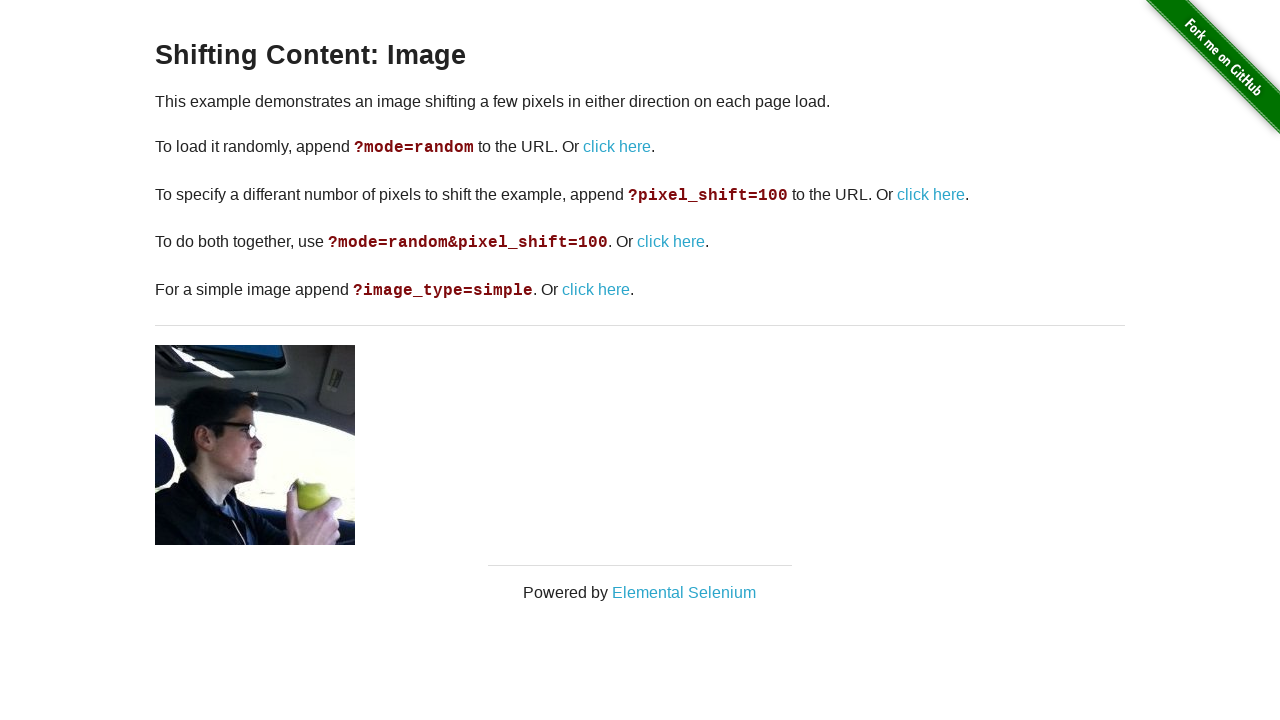

Clicked link to trigger image shift at (931, 194) on xpath=//*[@id='content']/div/p[3]/a
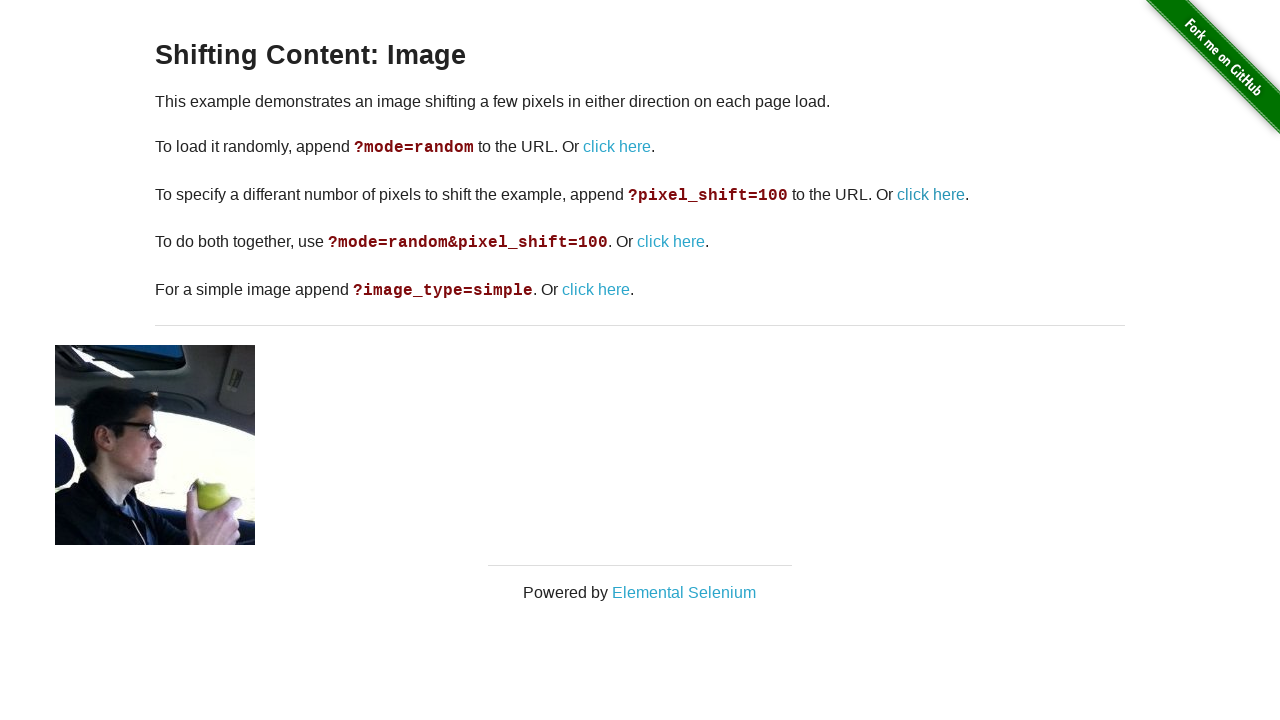

Retrieved CSS left property value of image after click
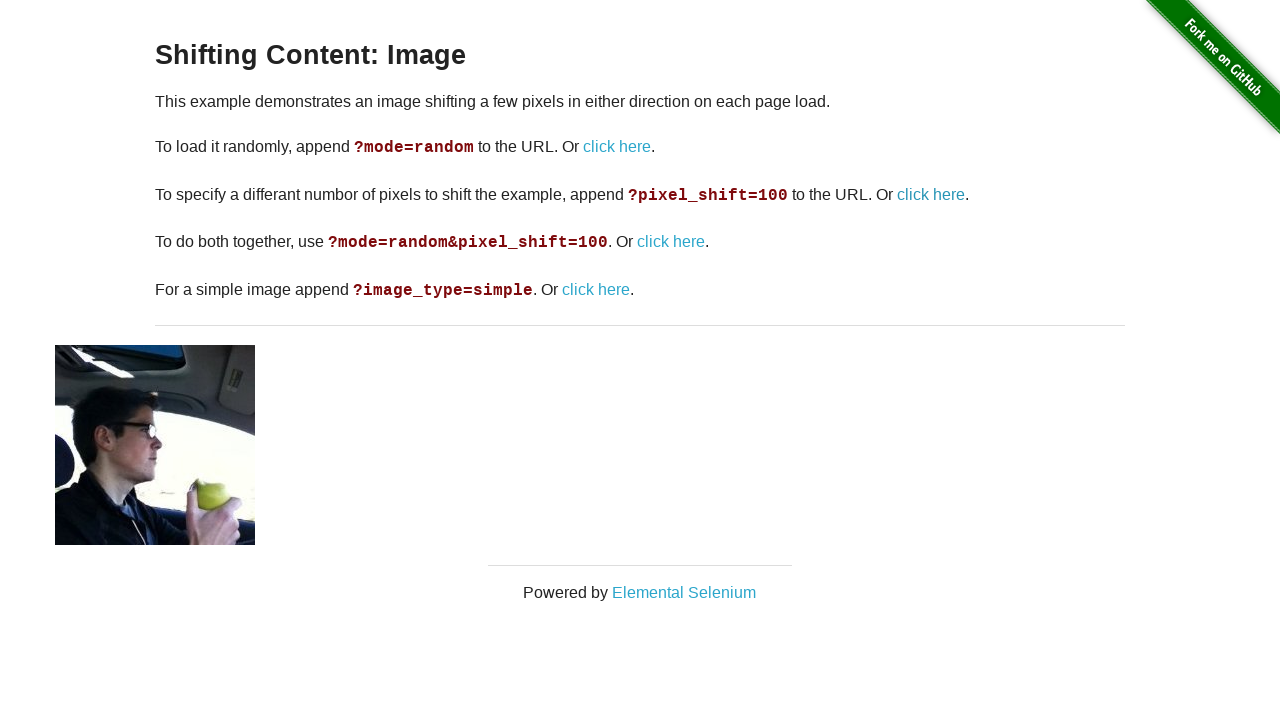

Verified image position changed from 0px to -100px
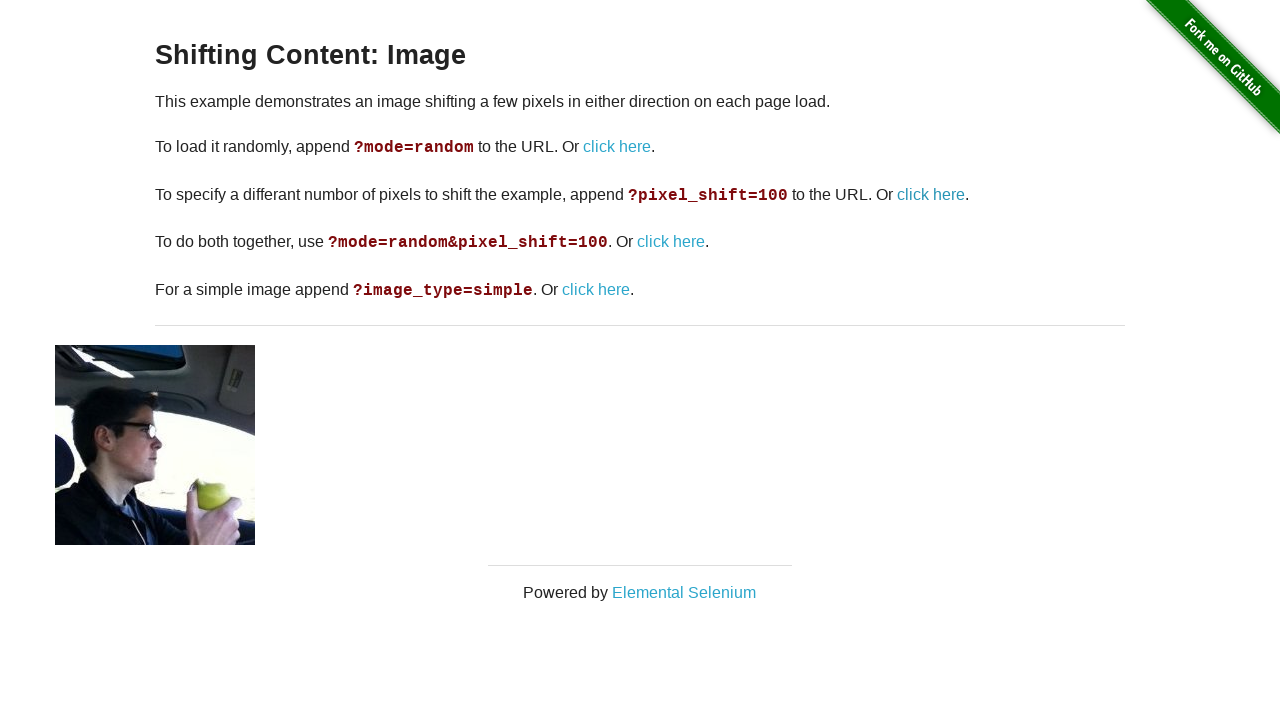

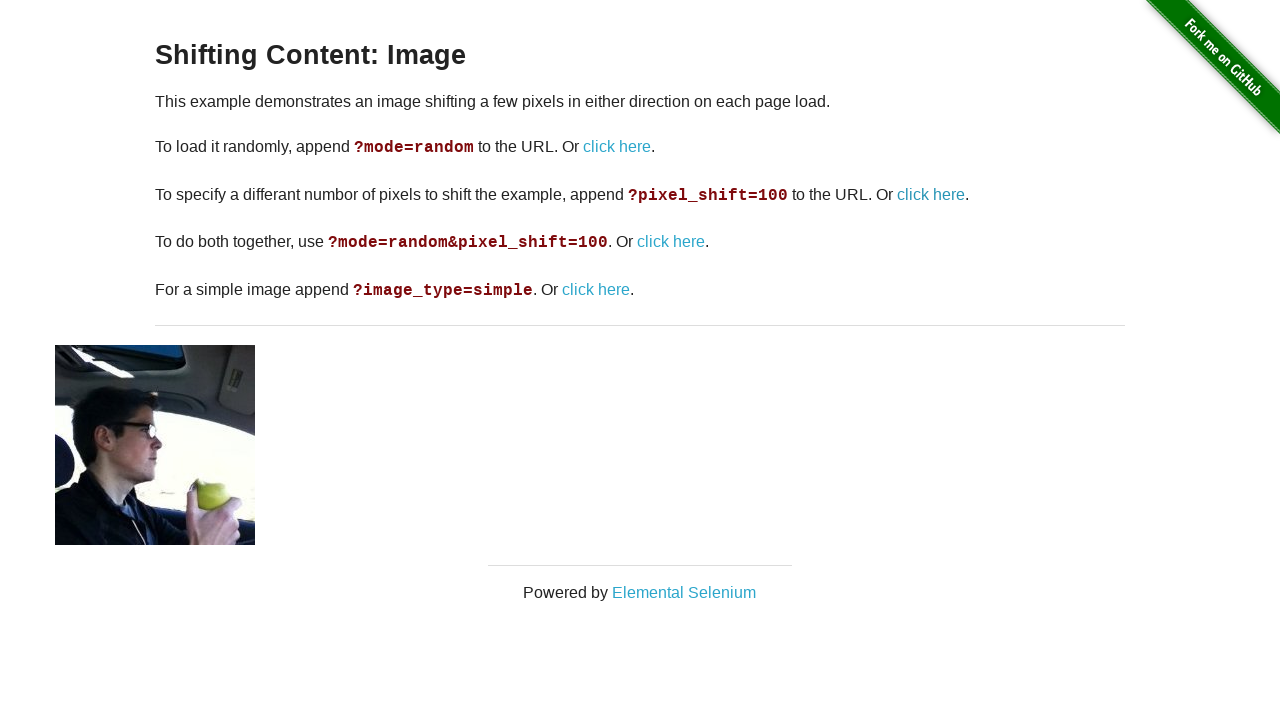